Tests editing a todo item by double-clicking, changing the text, and pressing Enter

Starting URL: https://demo.playwright.dev/todomvc

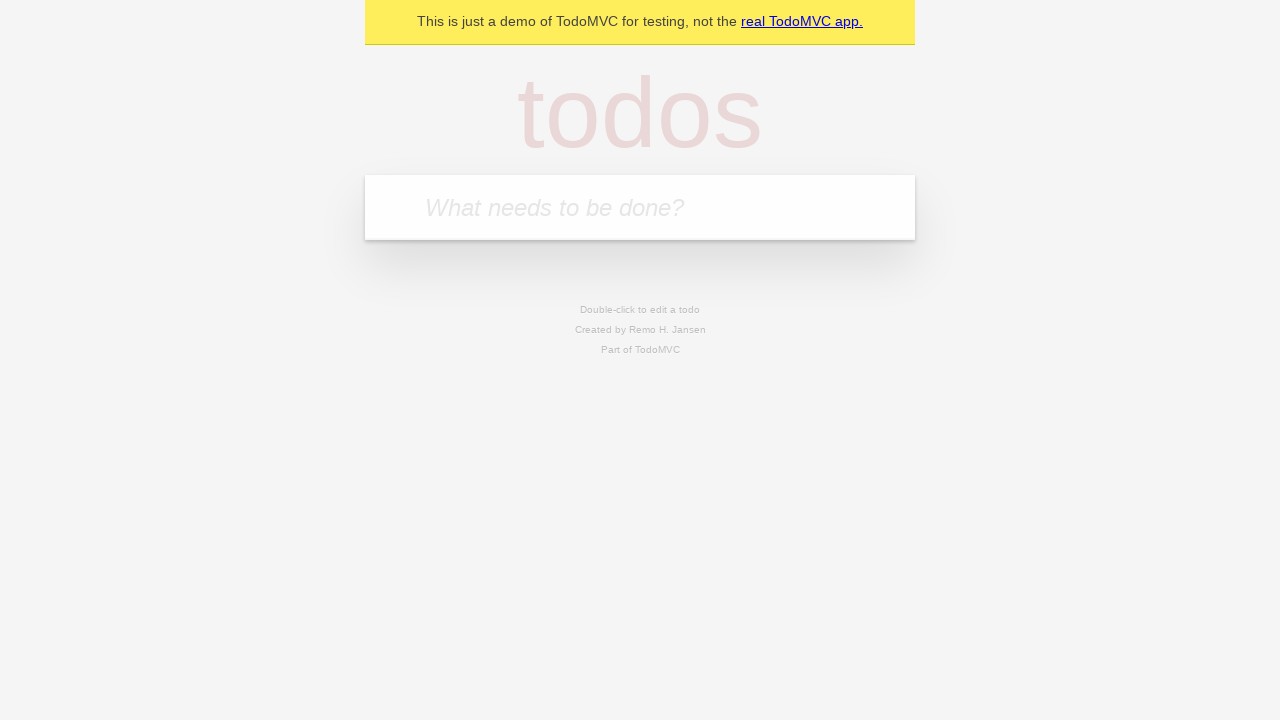

Filled todo input with 'buy some cheese' on internal:attr=[placeholder="What needs to be done?"i]
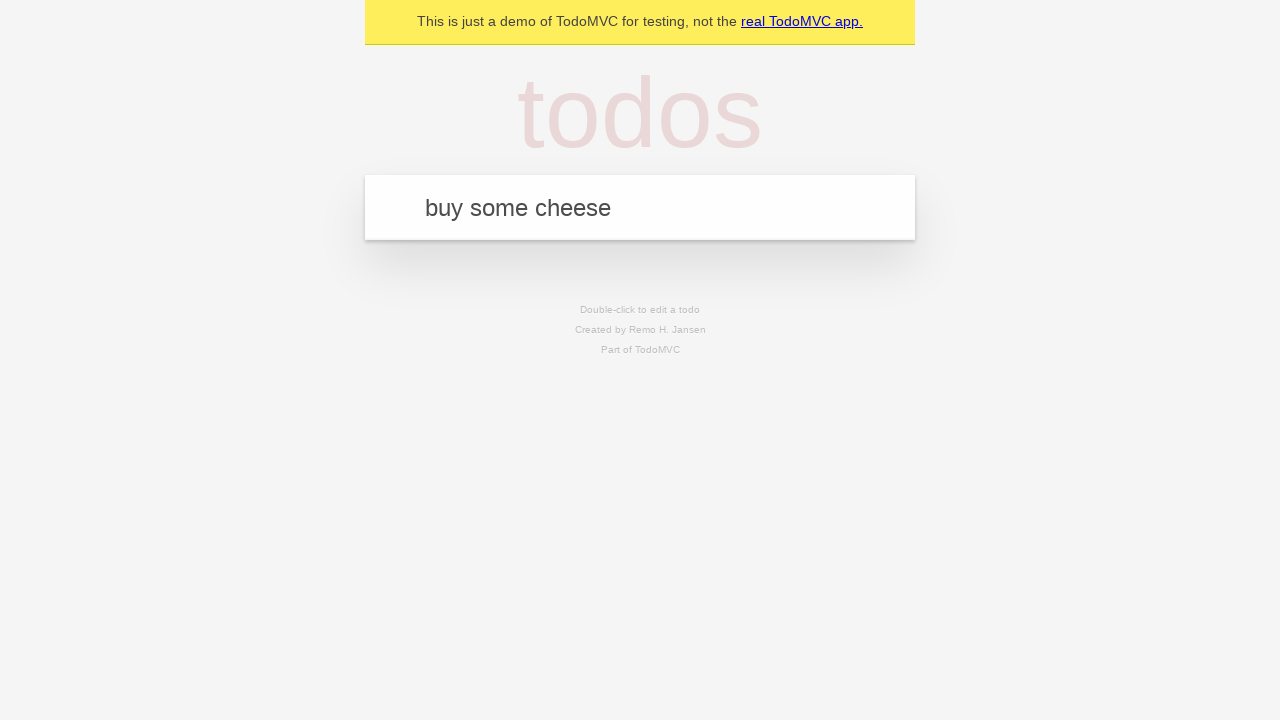

Pressed Enter to create first todo on internal:attr=[placeholder="What needs to be done?"i]
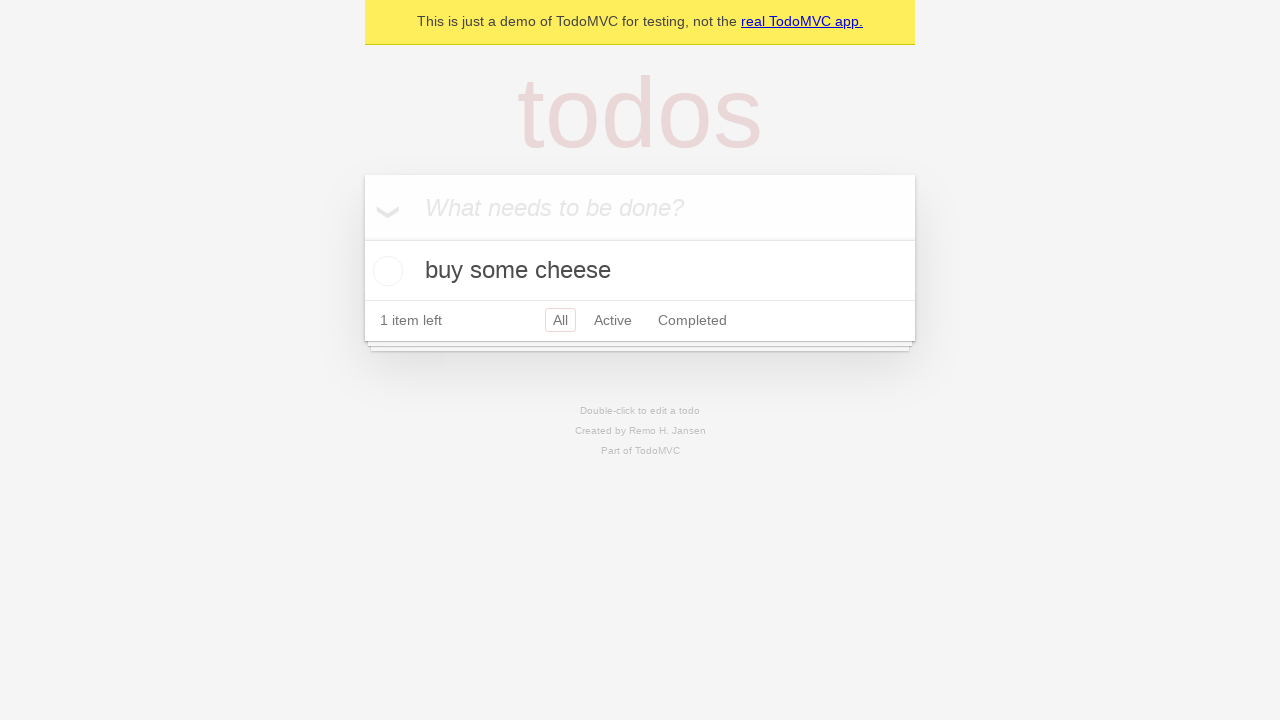

Filled todo input with 'feed the cat' on internal:attr=[placeholder="What needs to be done?"i]
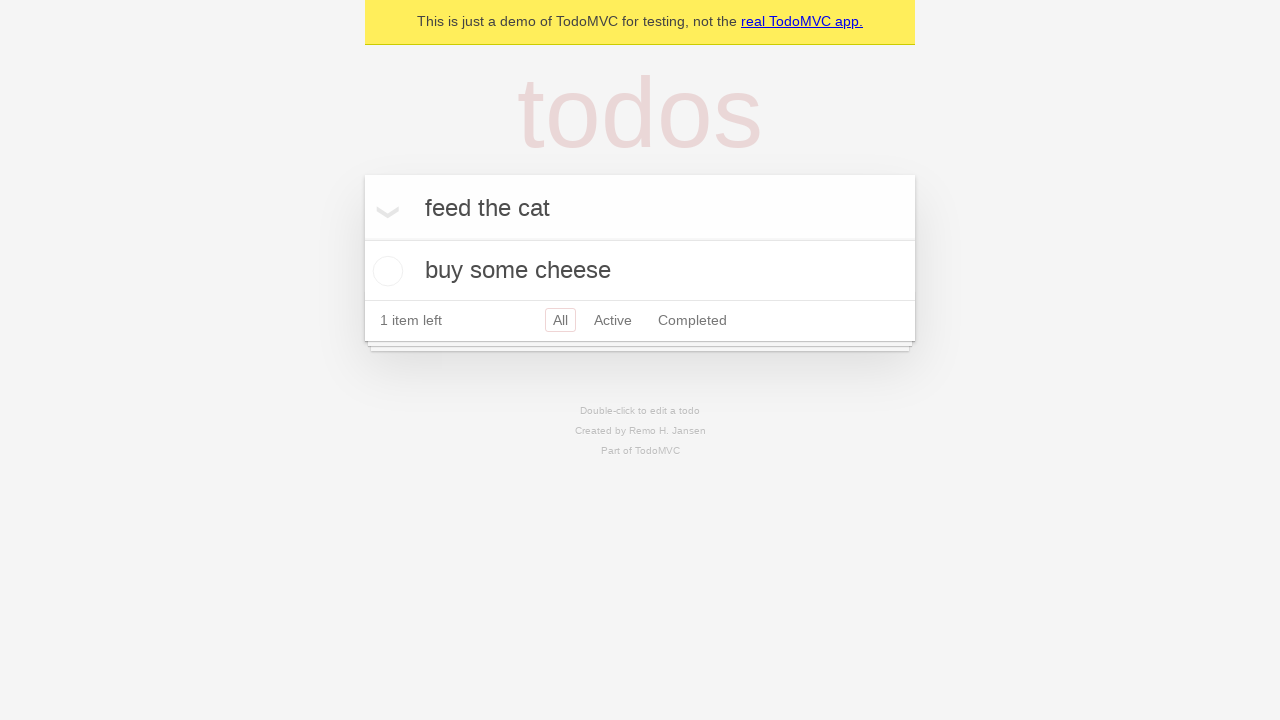

Pressed Enter to create second todo on internal:attr=[placeholder="What needs to be done?"i]
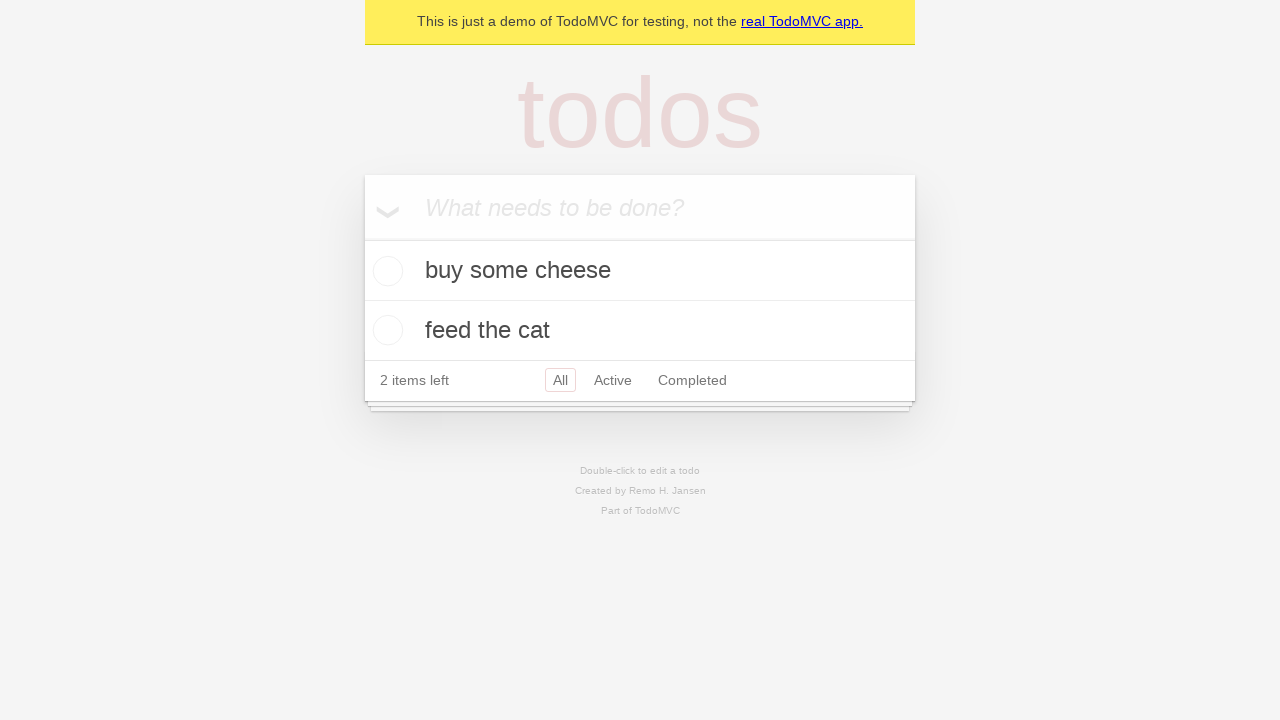

Filled todo input with 'book a doctors appointment' on internal:attr=[placeholder="What needs to be done?"i]
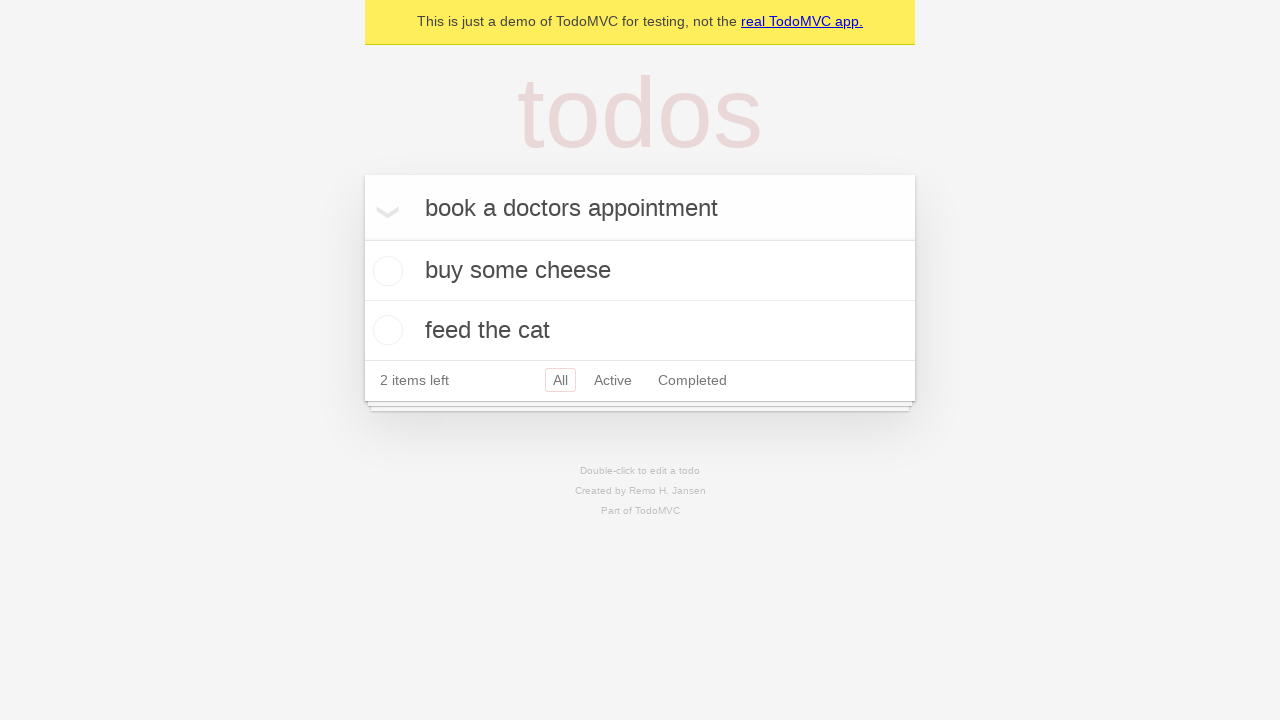

Pressed Enter to create third todo on internal:attr=[placeholder="What needs to be done?"i]
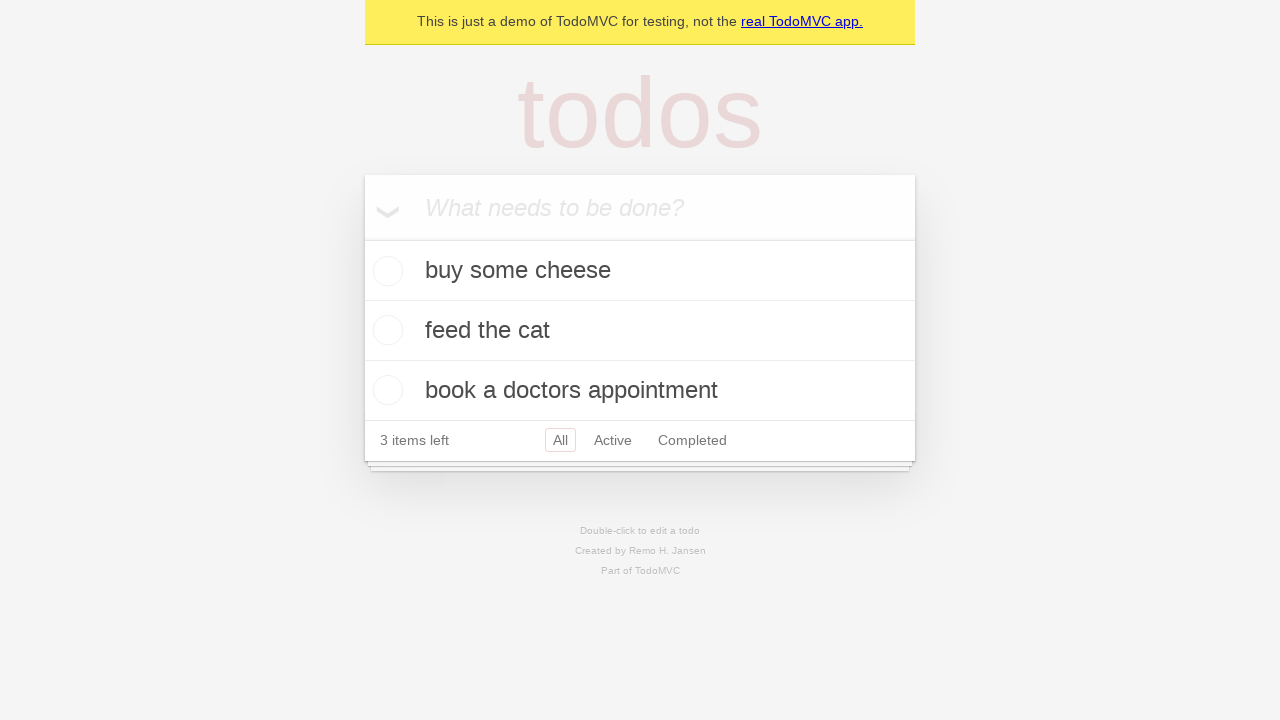

Double-clicked second todo item to enter edit mode at (640, 331) on internal:testid=[data-testid="todo-item"s] >> nth=1
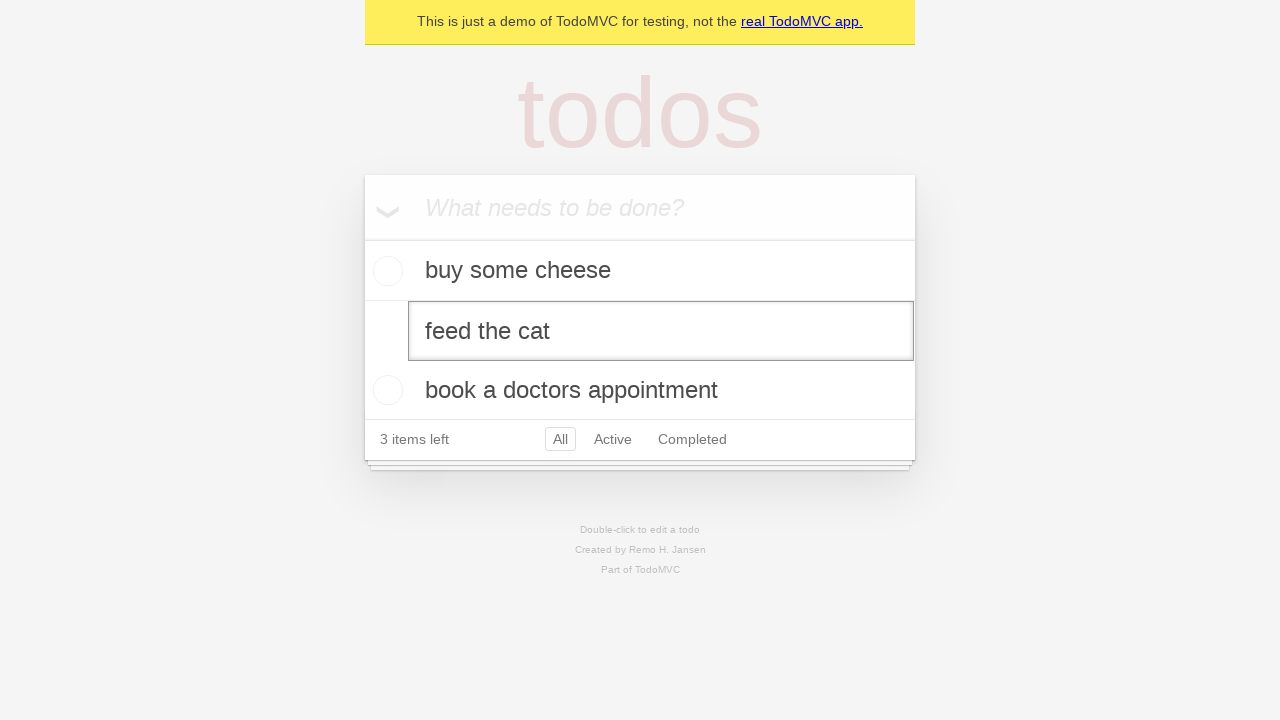

Filled edit textbox with 'buy some sausages' on internal:testid=[data-testid="todo-item"s] >> nth=1 >> internal:role=textbox[nam
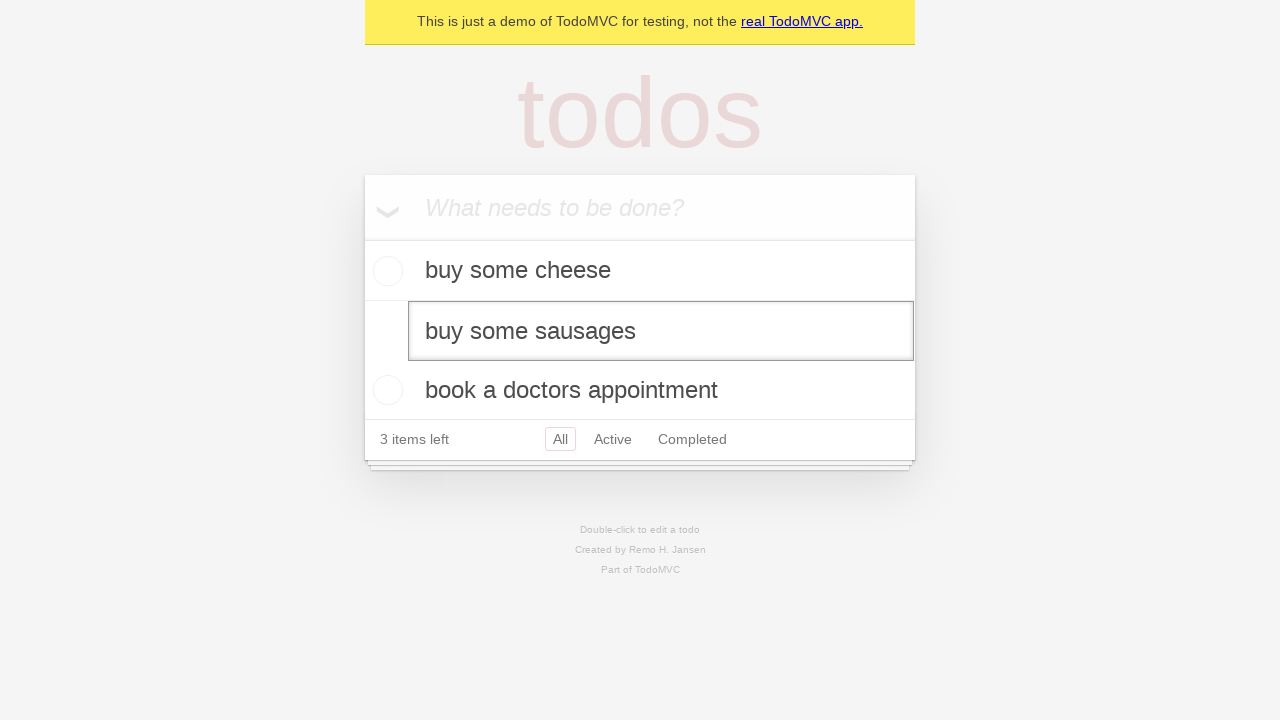

Pressed Enter to confirm todo edit on internal:testid=[data-testid="todo-item"s] >> nth=1 >> internal:role=textbox[nam
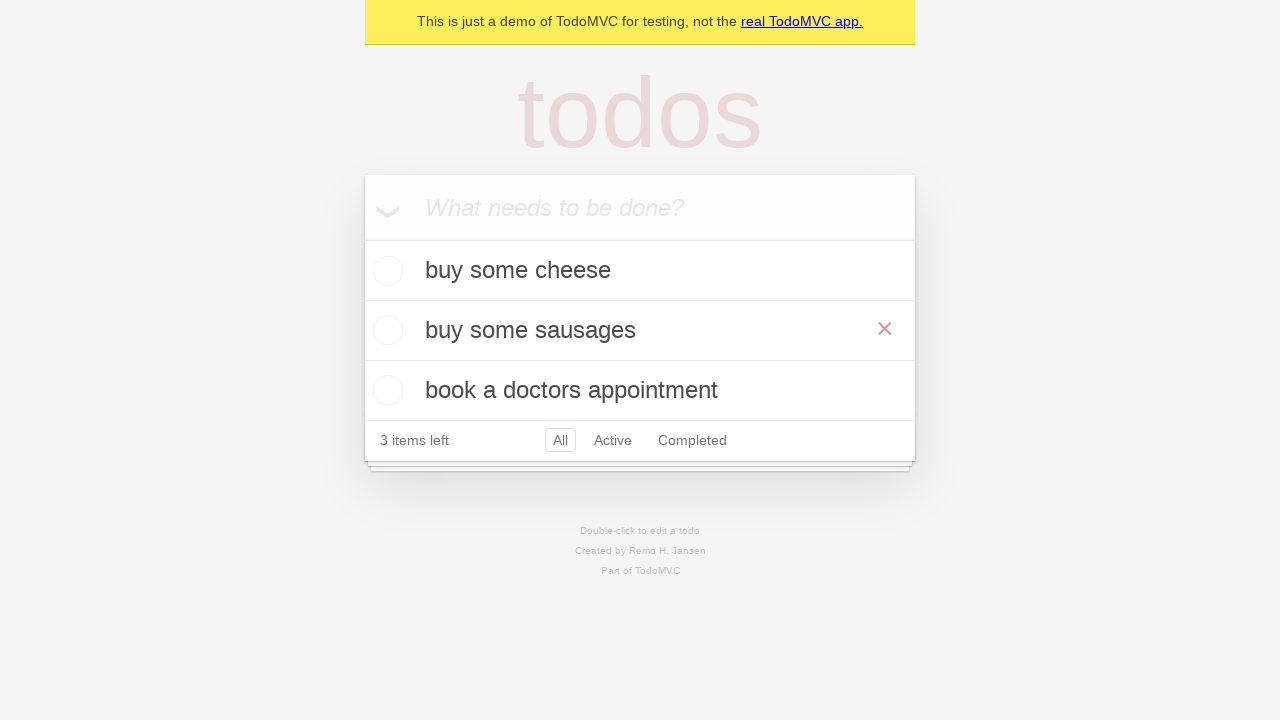

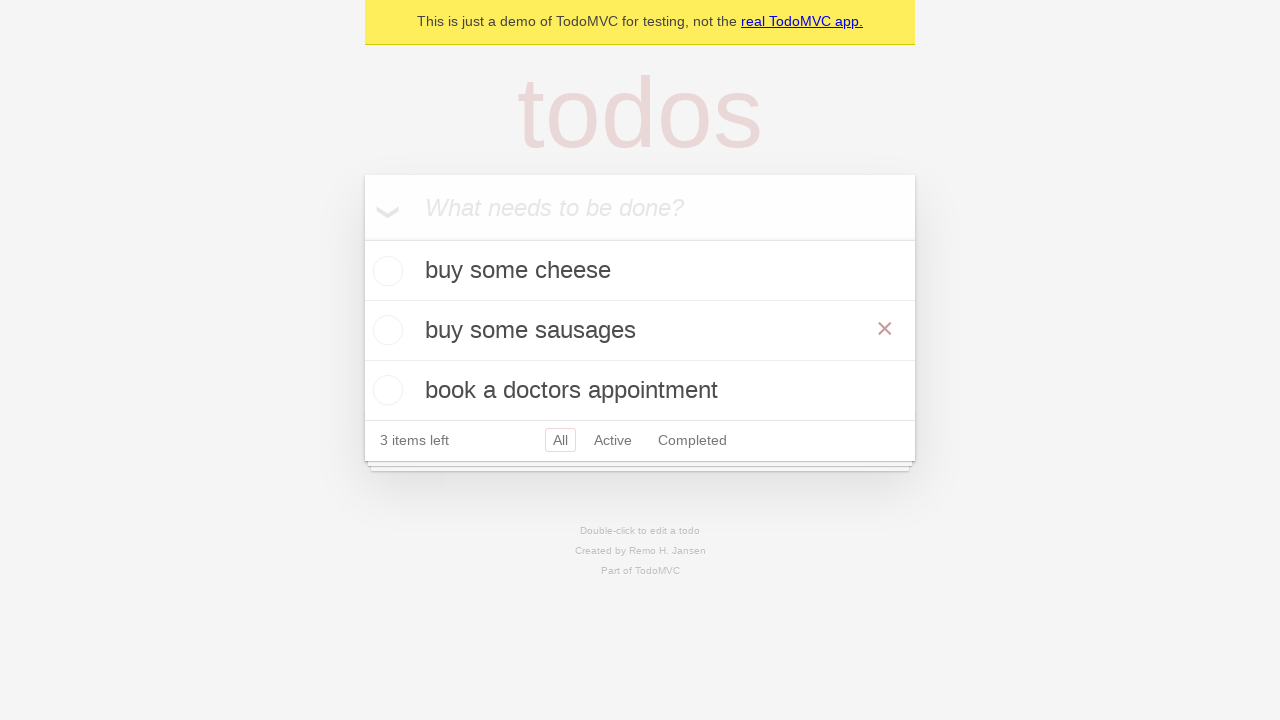